Tests dynamic loading functionality by clicking a start button, waiting for a loading indicator to disappear, and verifying the resulting text is displayed

Starting URL: https://the-internet.herokuapp.com/dynamic_loading/2

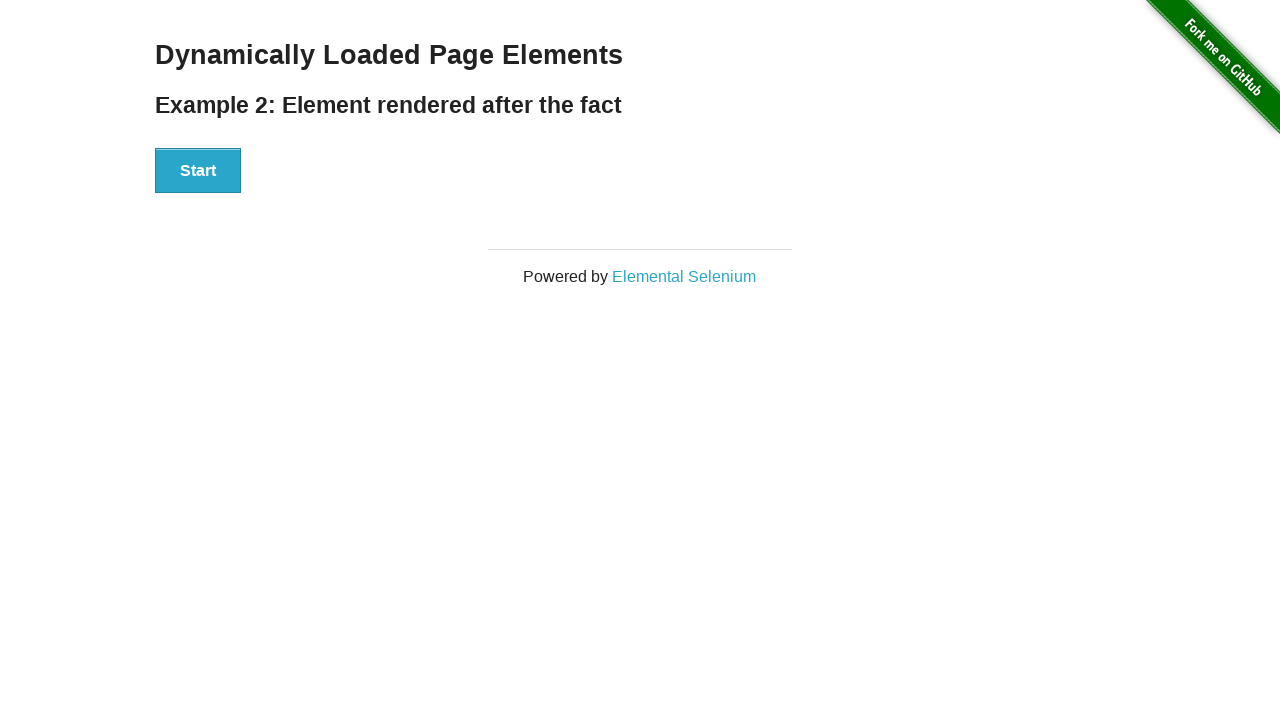

Clicked start button to trigger dynamic loading at (198, 171) on xpath=//div[@id='start']/button
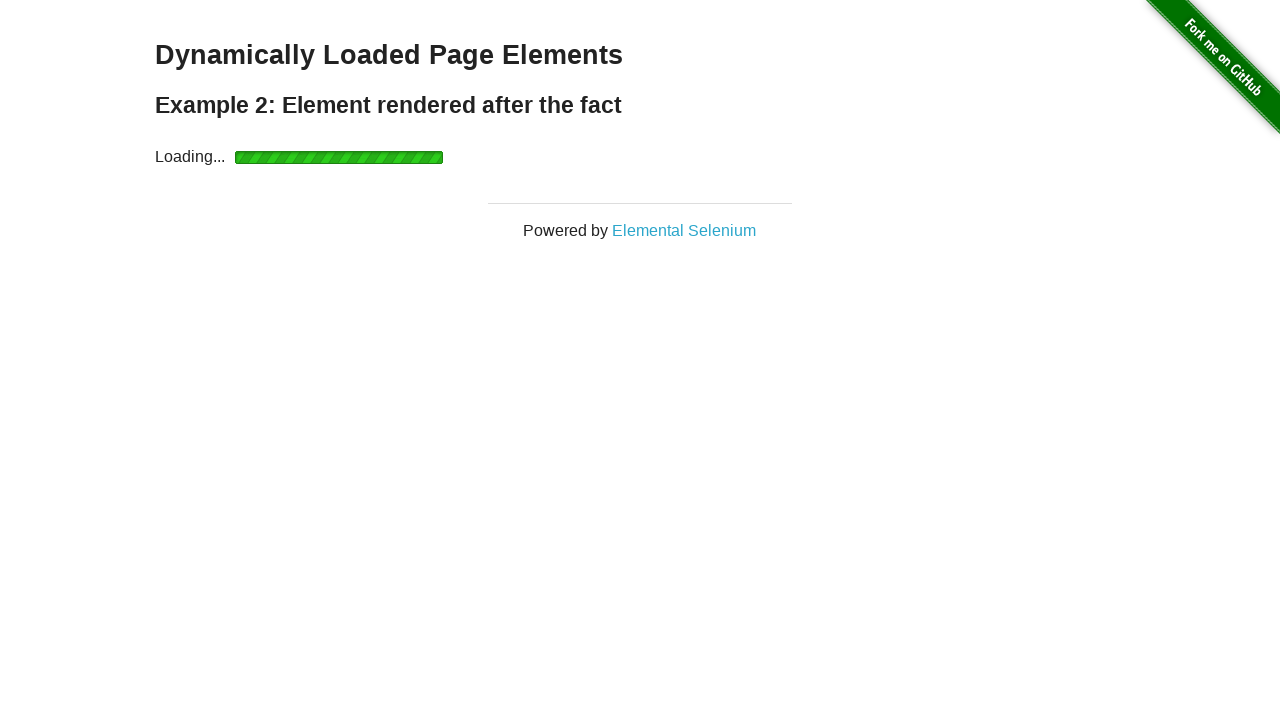

Loading indicator disappeared
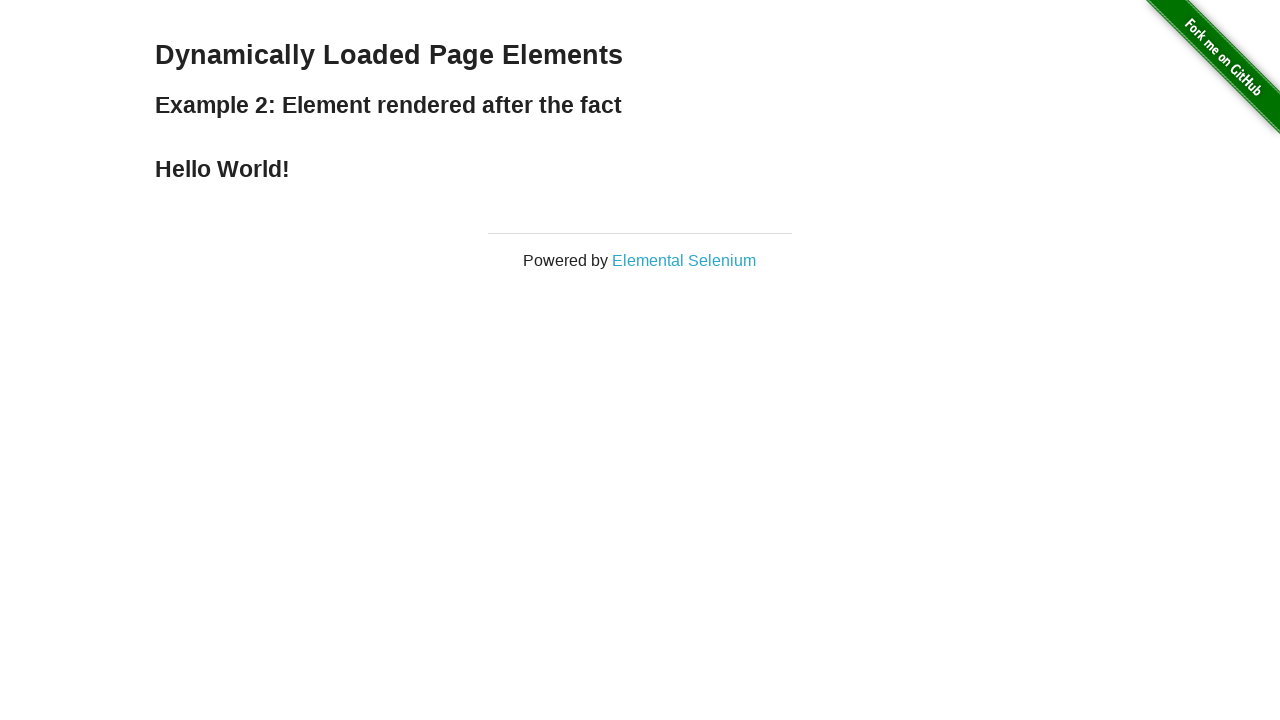

Finish text appeared and is visible
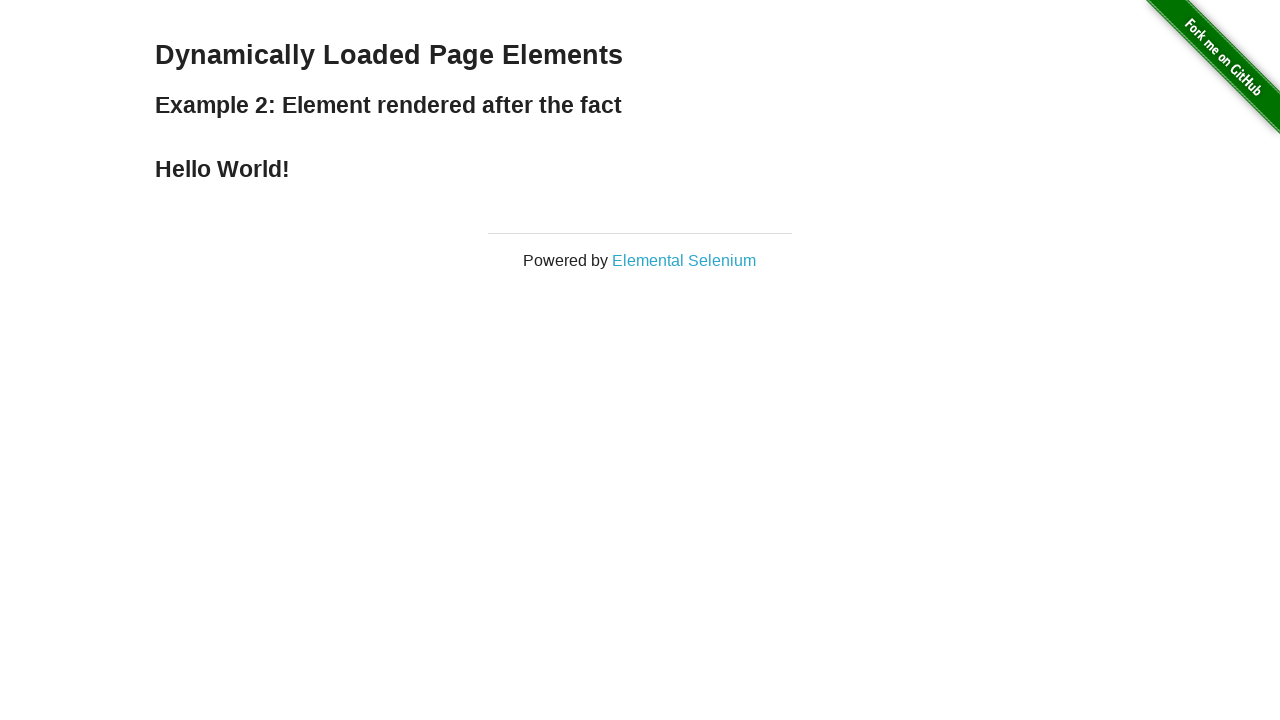

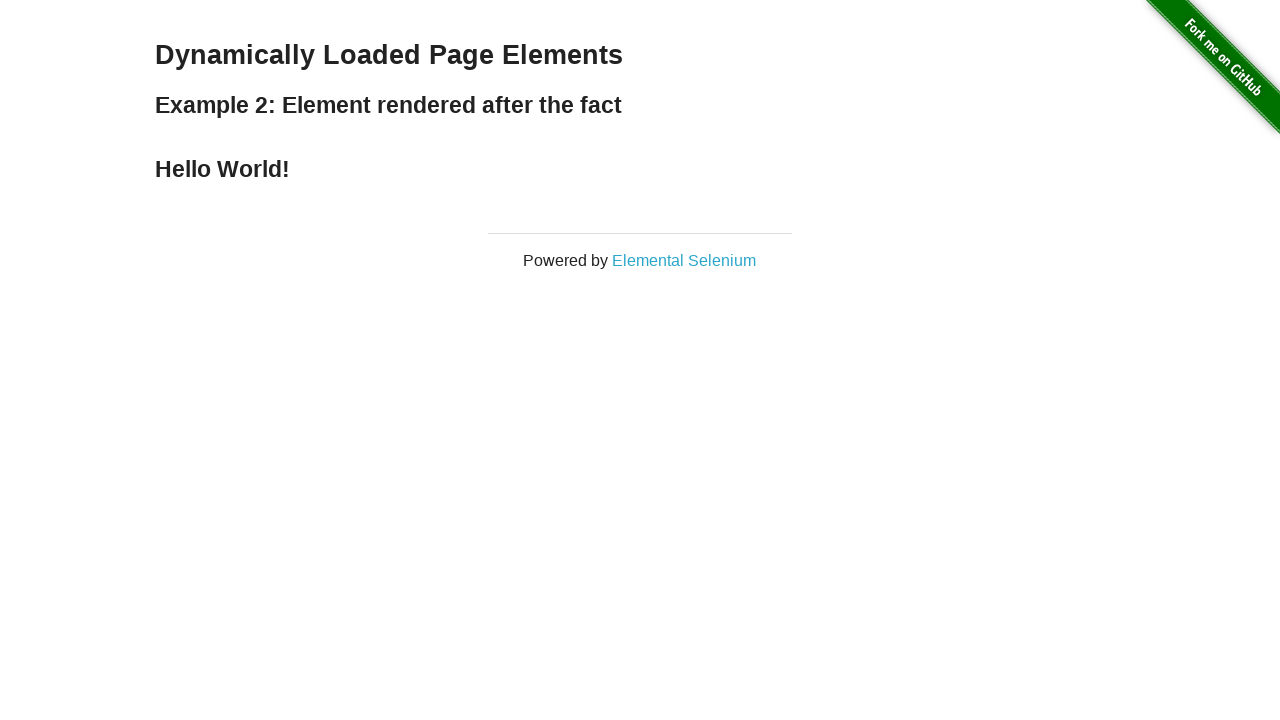